Tests dropdown list handling on a registration page by selecting options using different selection methods (by index, by text, and by value)

Starting URL: http://demo.automationtesting.in/Register.html

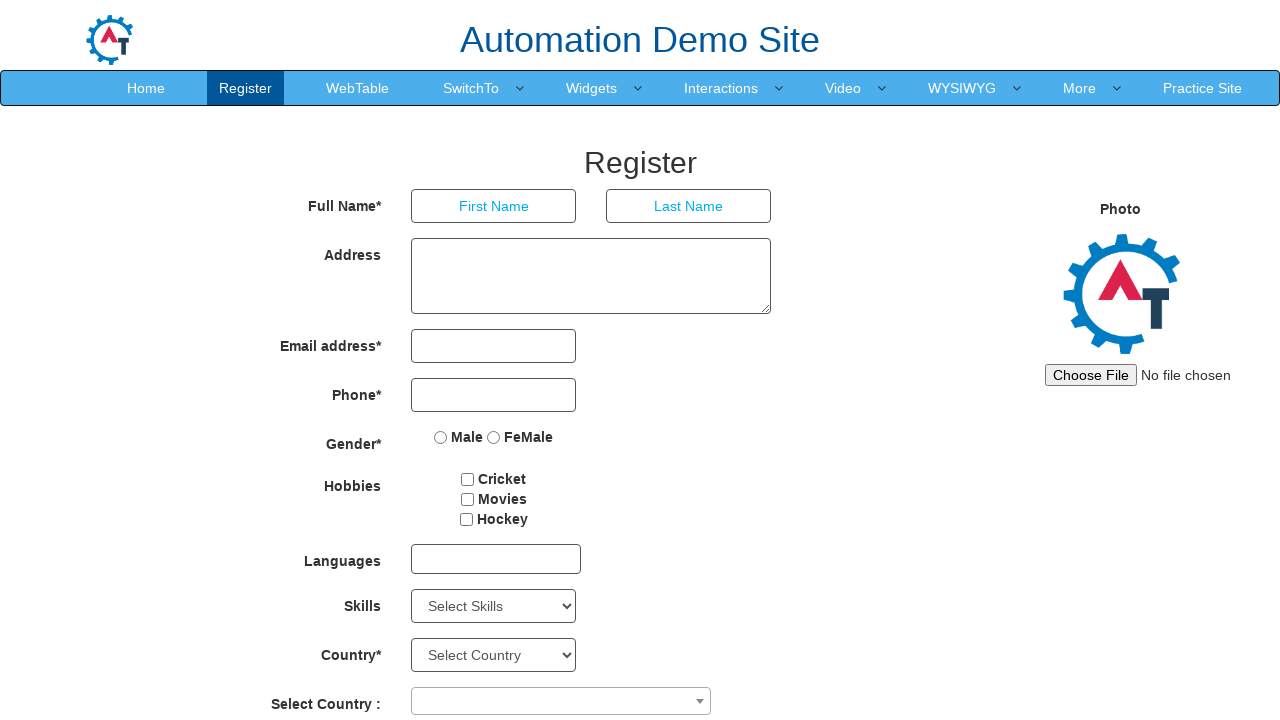

Skills dropdown became visible
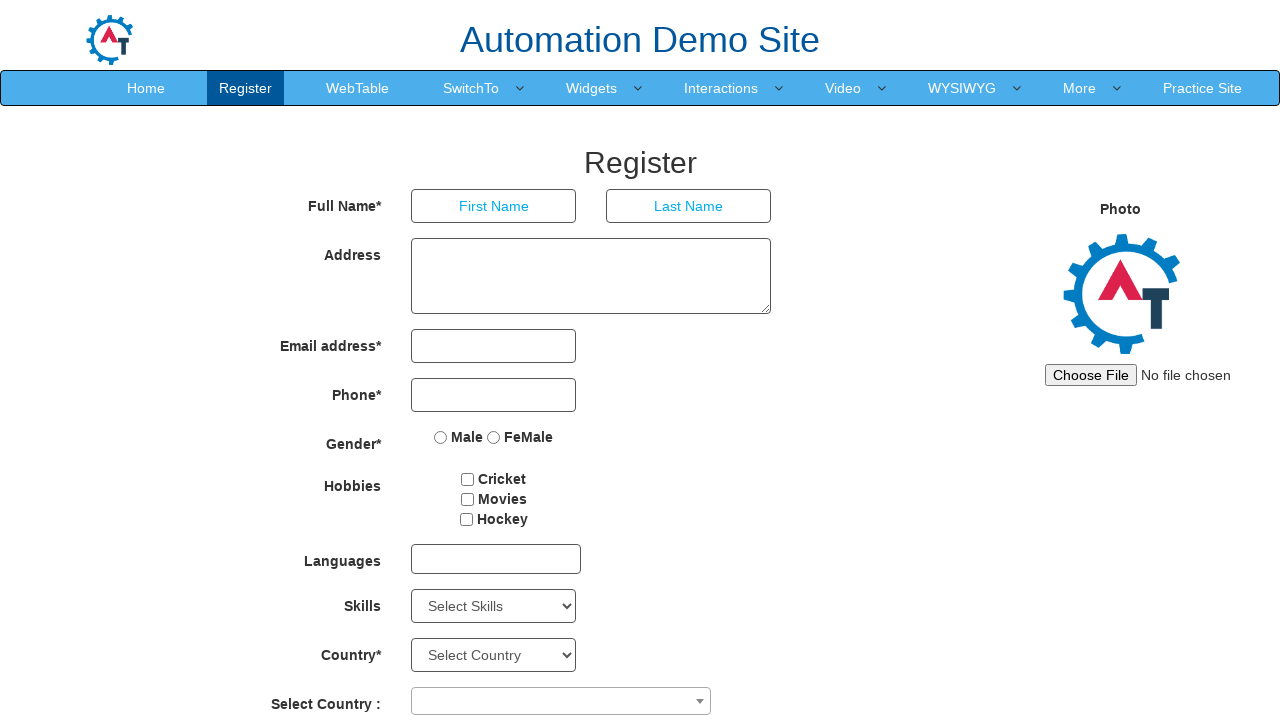

Selected second option in Skills dropdown by index on #Skills
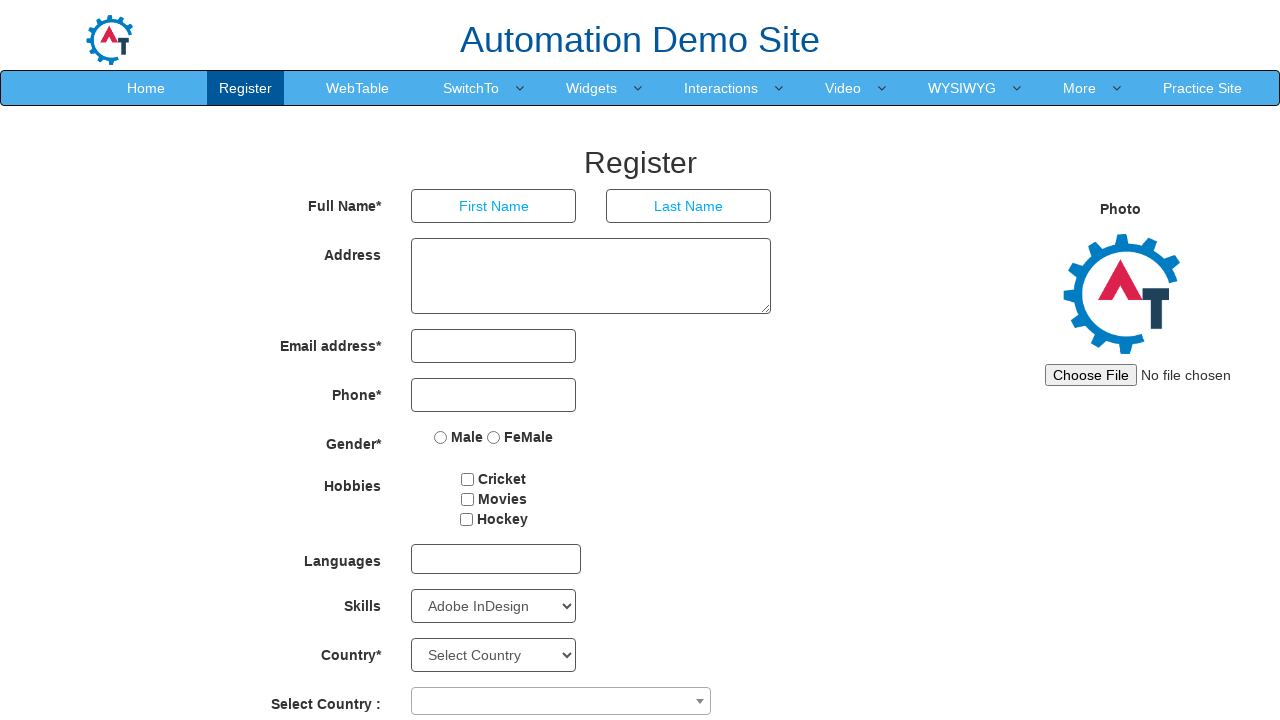

Selected 'APIs' option in Skills dropdown by visible text on #Skills
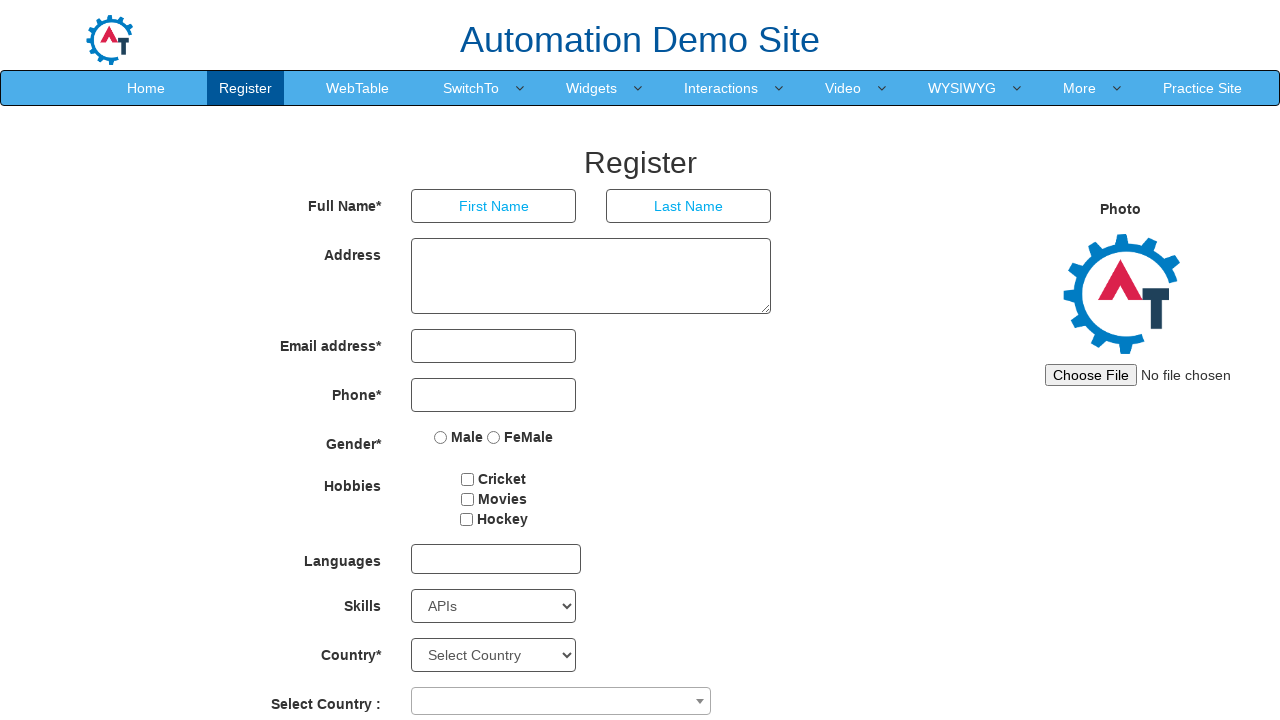

Selected option with value 'C' in Skills dropdown on #Skills
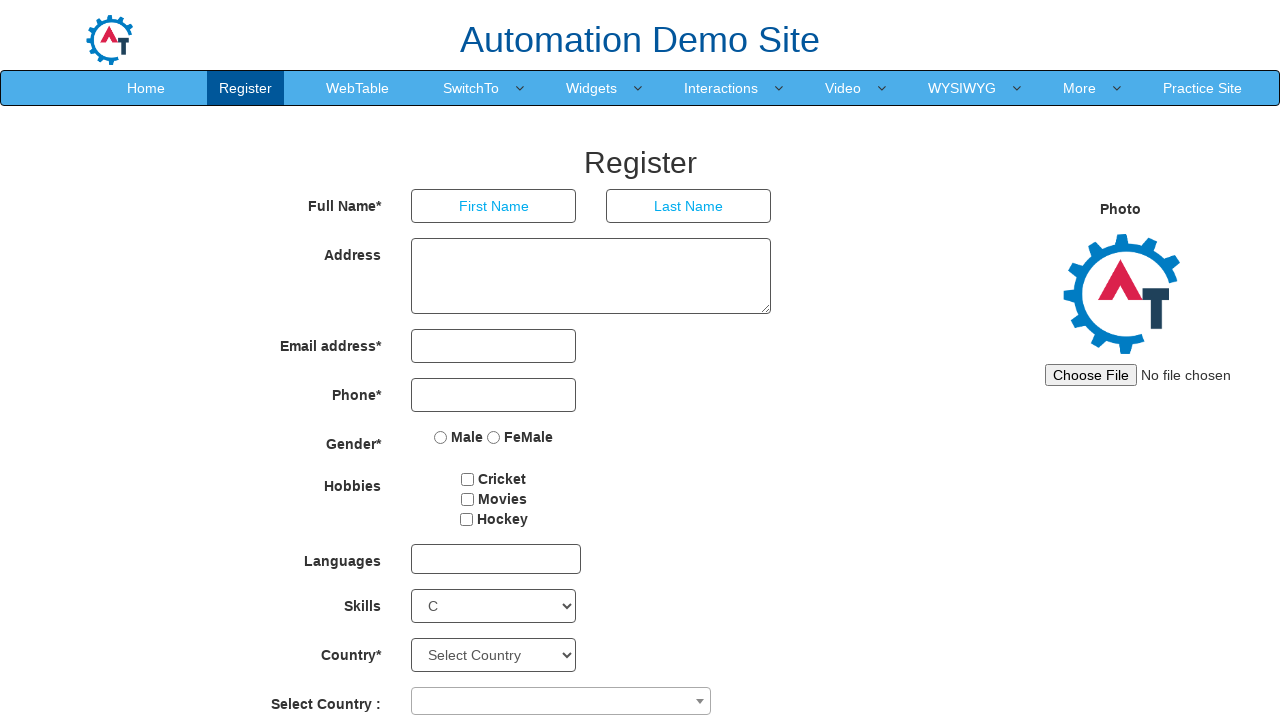

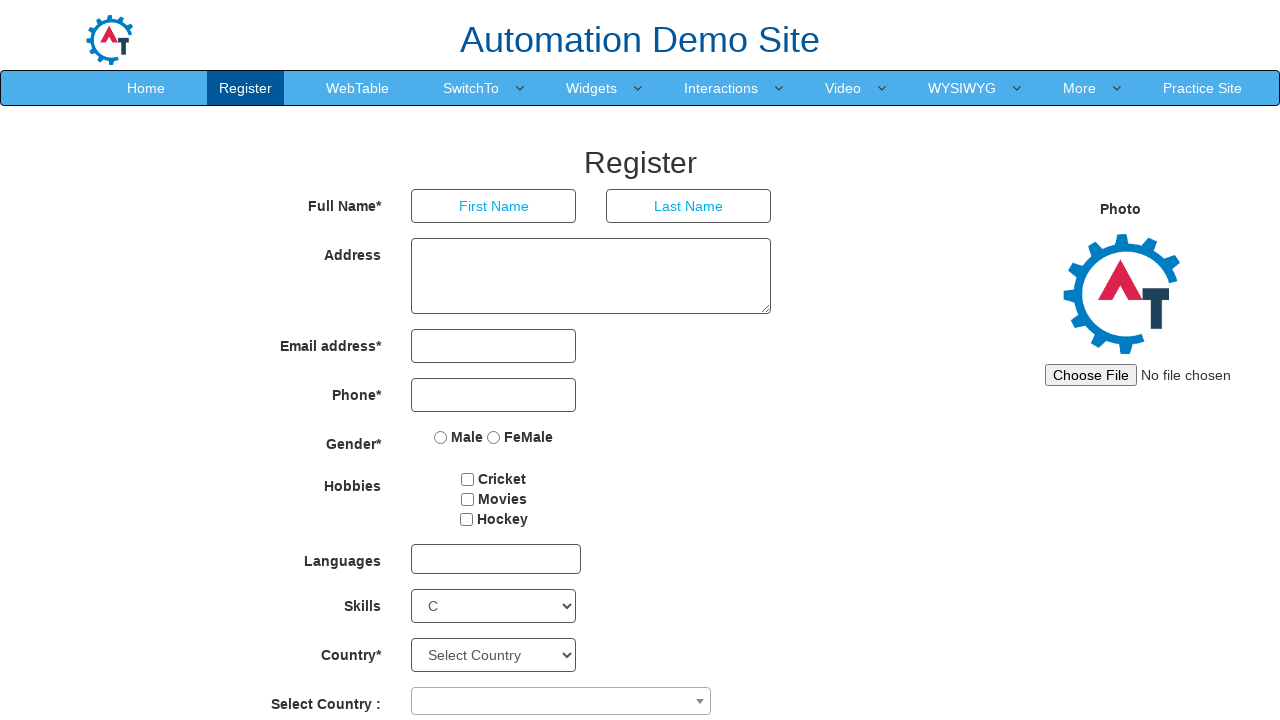